Tests that the OrangeHRM homepage loads correctly by verifying the page title

Starting URL: https://opensource-demo.orangehrmlive.com

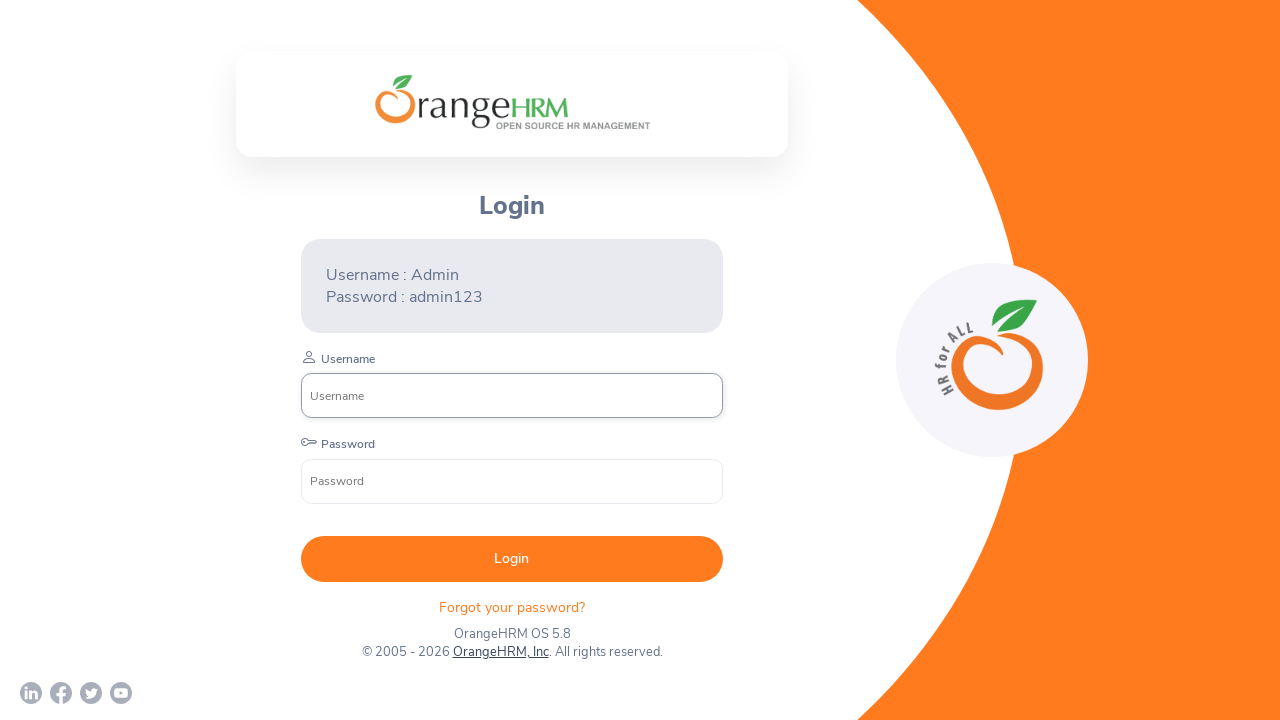

Navigated to OrangeHRM homepage at https://opensource-demo.orangehrmlive.com
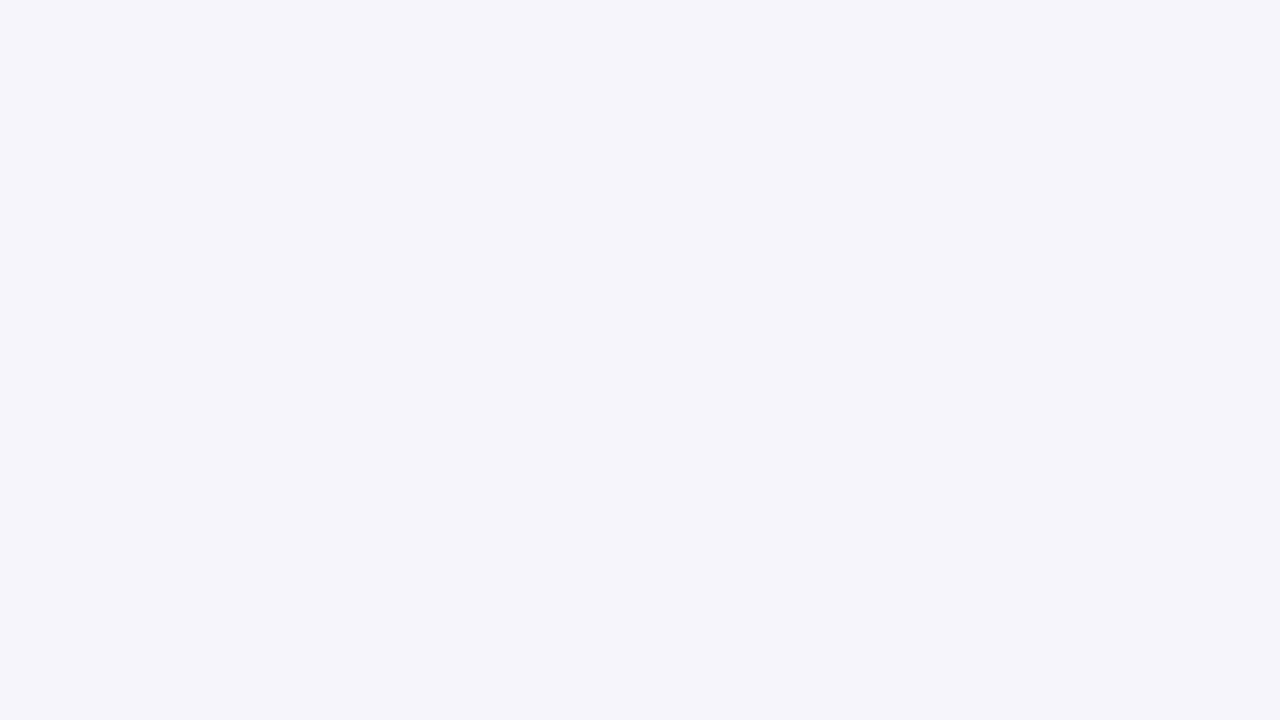

Verified page title matches 'OrangeHRM'
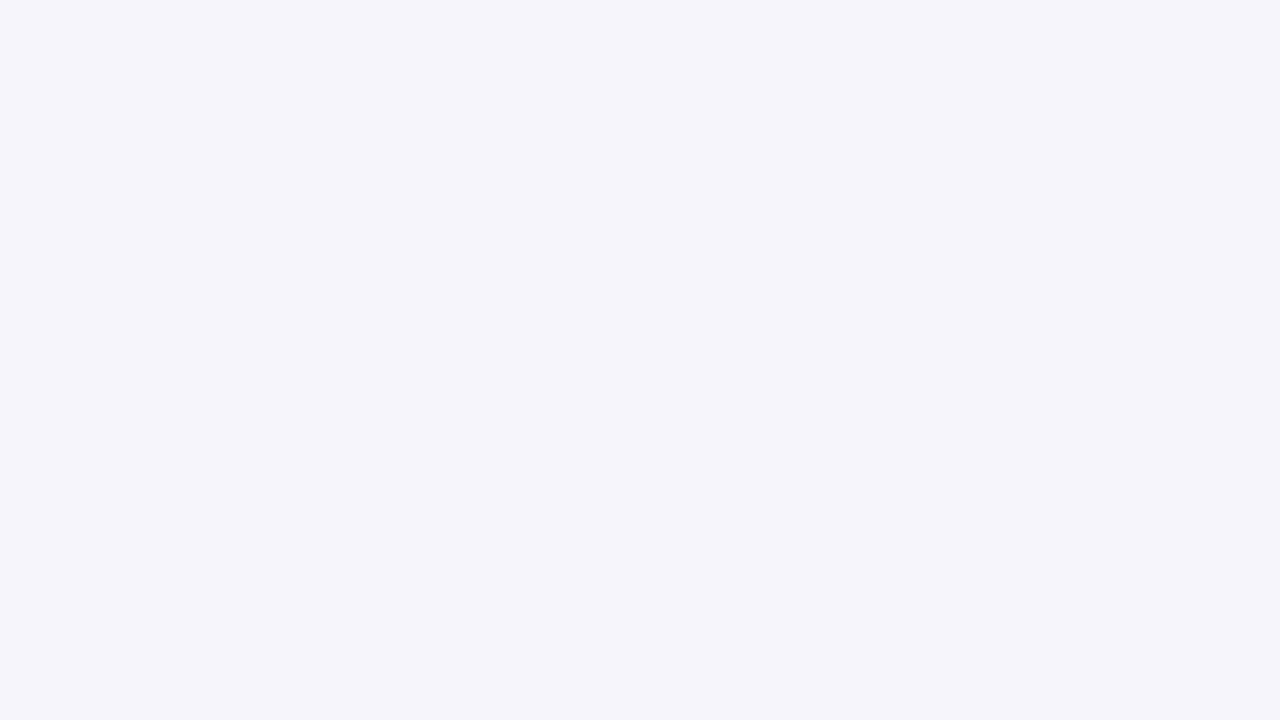

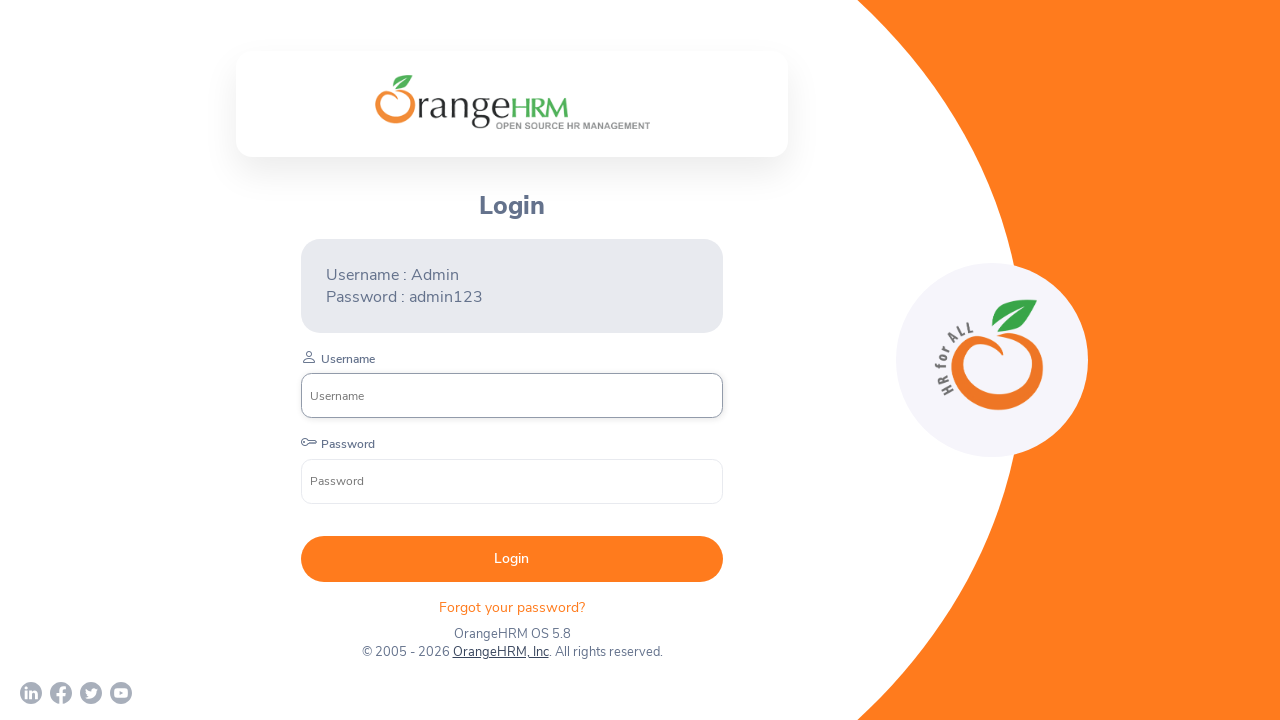